Tests the addition operation on a basic calculator by entering two numbers and clicking calculate

Starting URL: https://testsheepnz.github.io/BasicCalculator.html

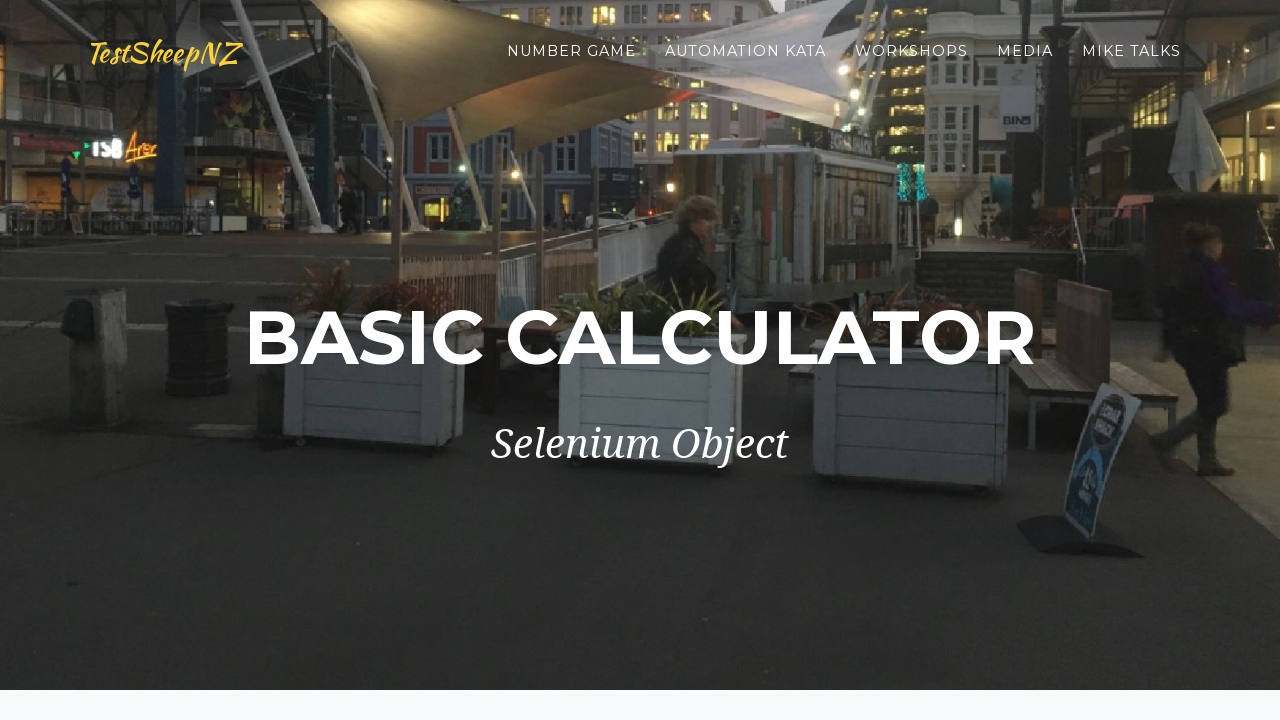

Entered first number '11' in the number1Field on input#number1Field
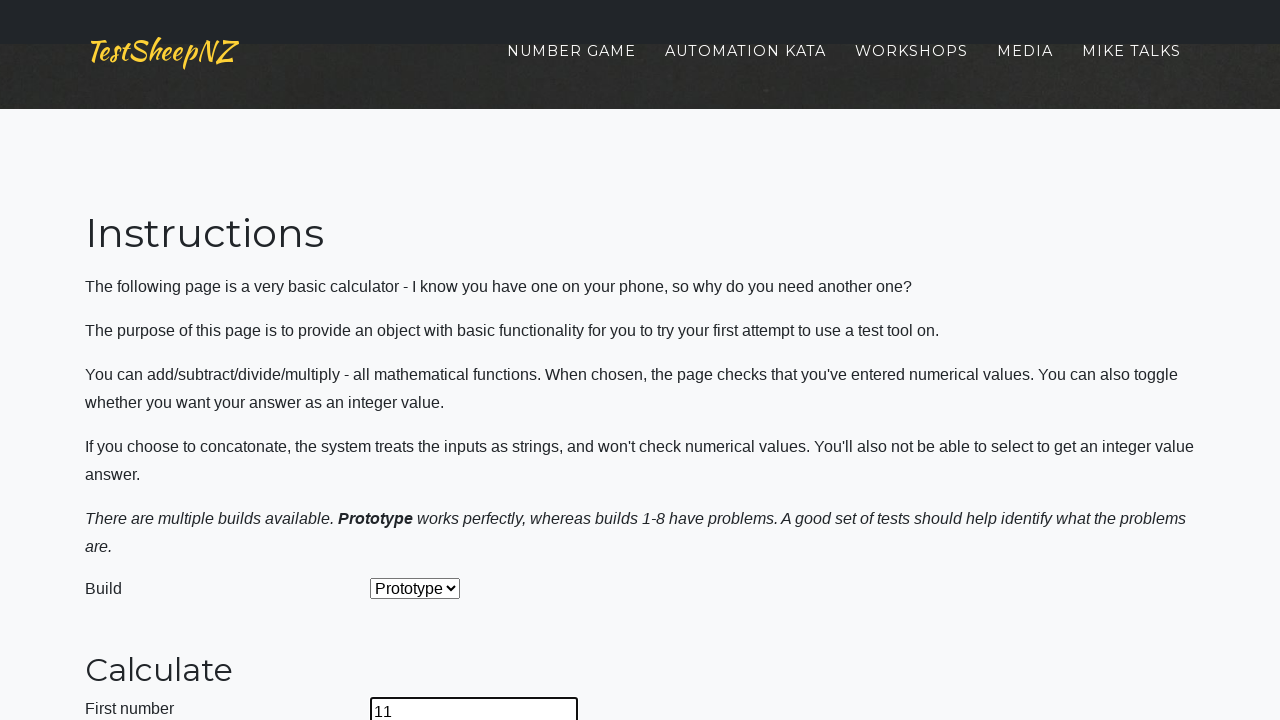

Entered second number '11' in the number2Field on input#number2Field
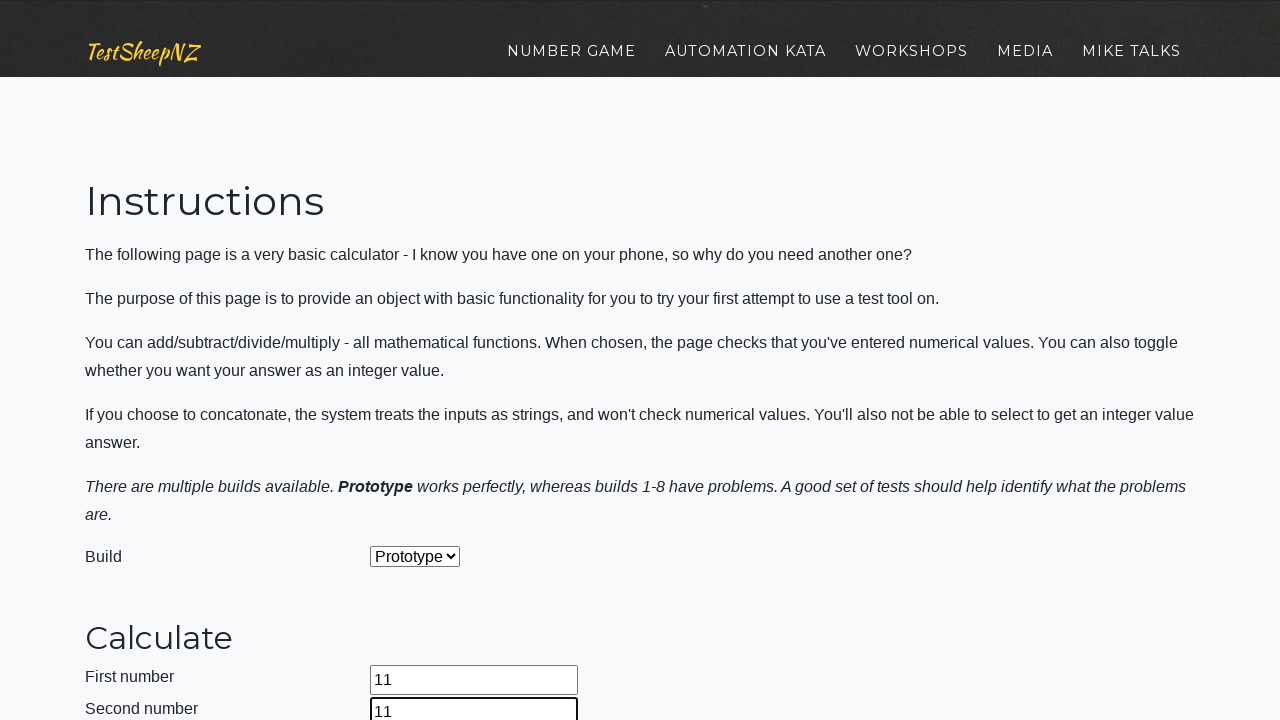

Clicked the calculate button at (422, 361) on input#calculateButton
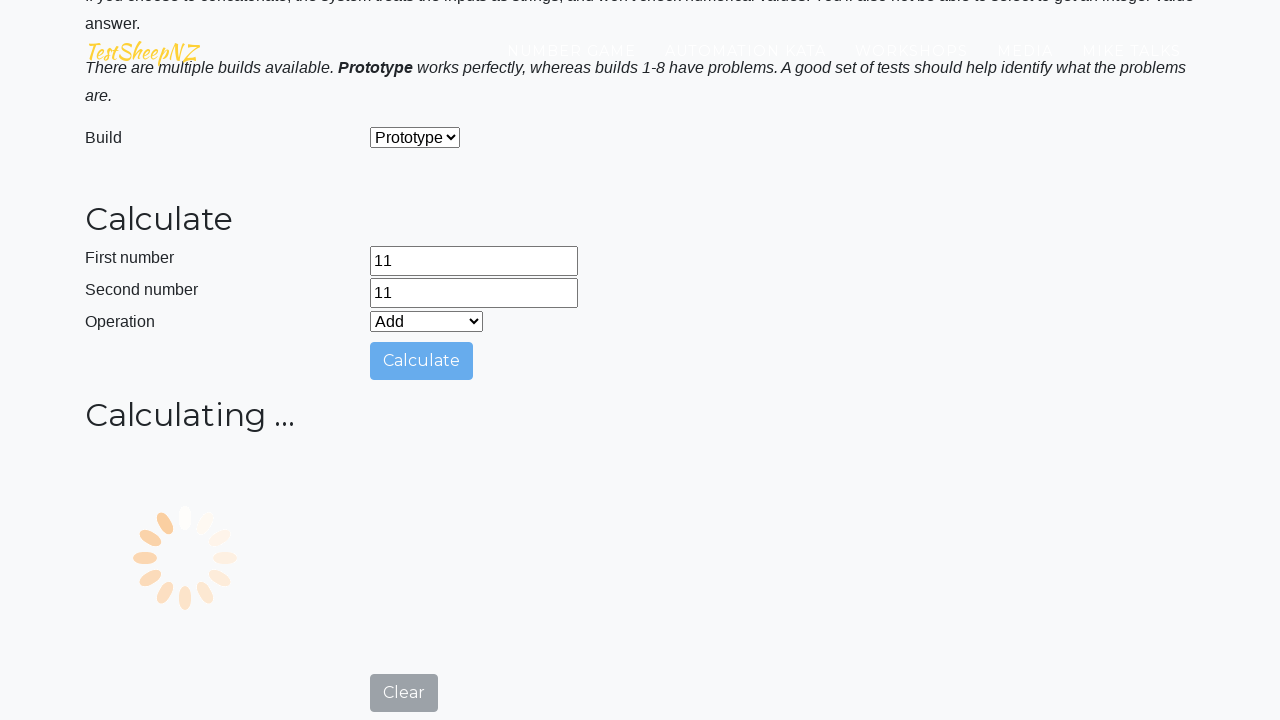

Waited for result to appear
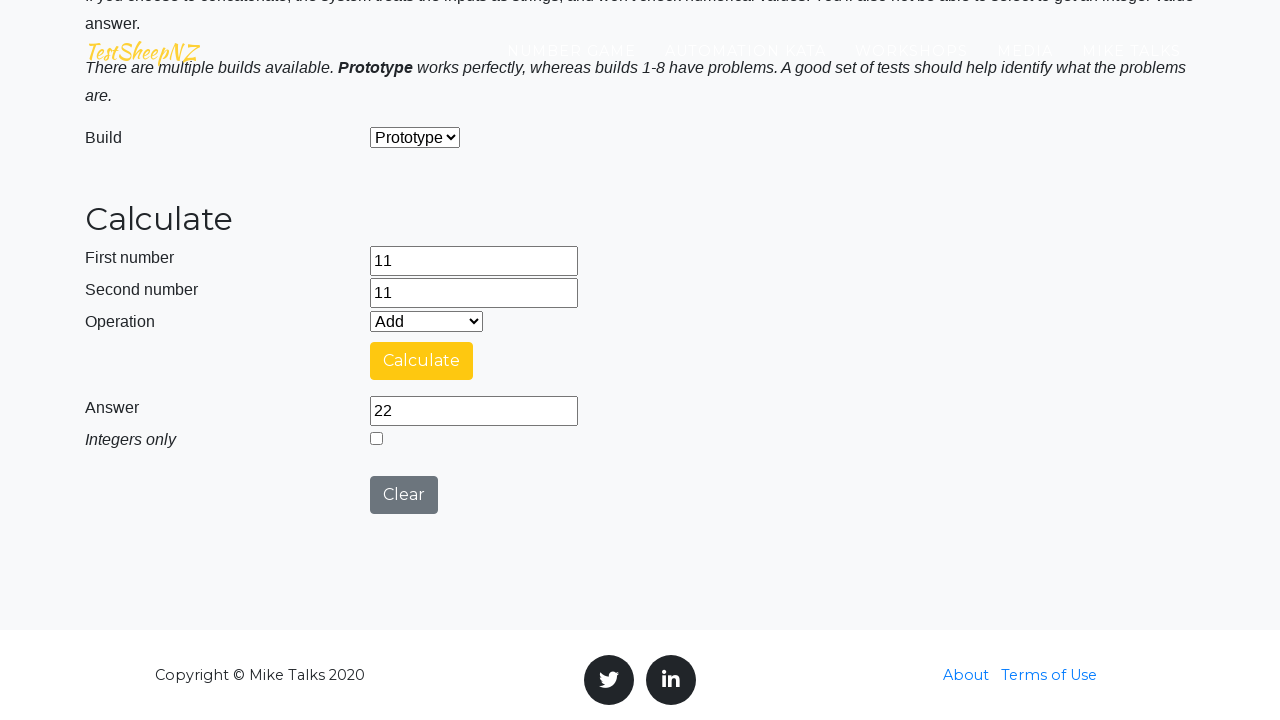

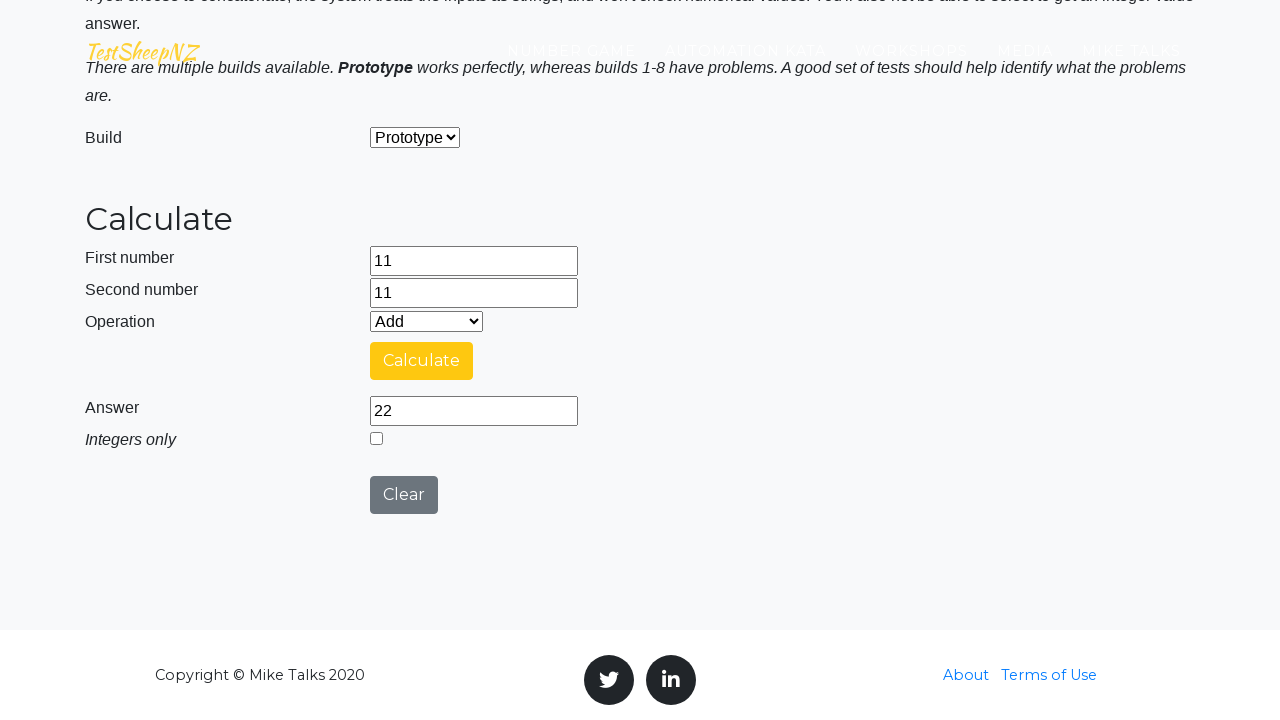